Tests context menu (right-click) functionality by navigating to the context menu page and performing a right-click action

Starting URL: https://the-internet.herokuapp.com/

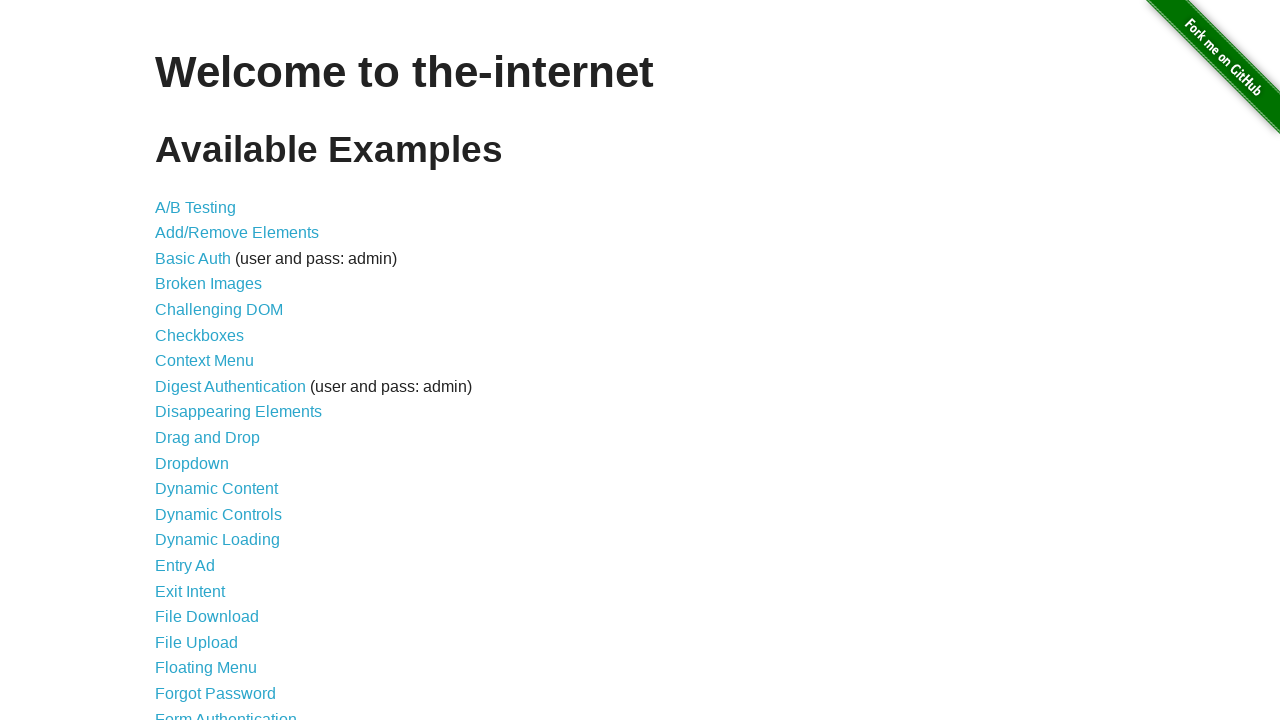

Clicked on Context Menu link at (204, 361) on xpath=//*[@id='content']/ul/li[7]/a
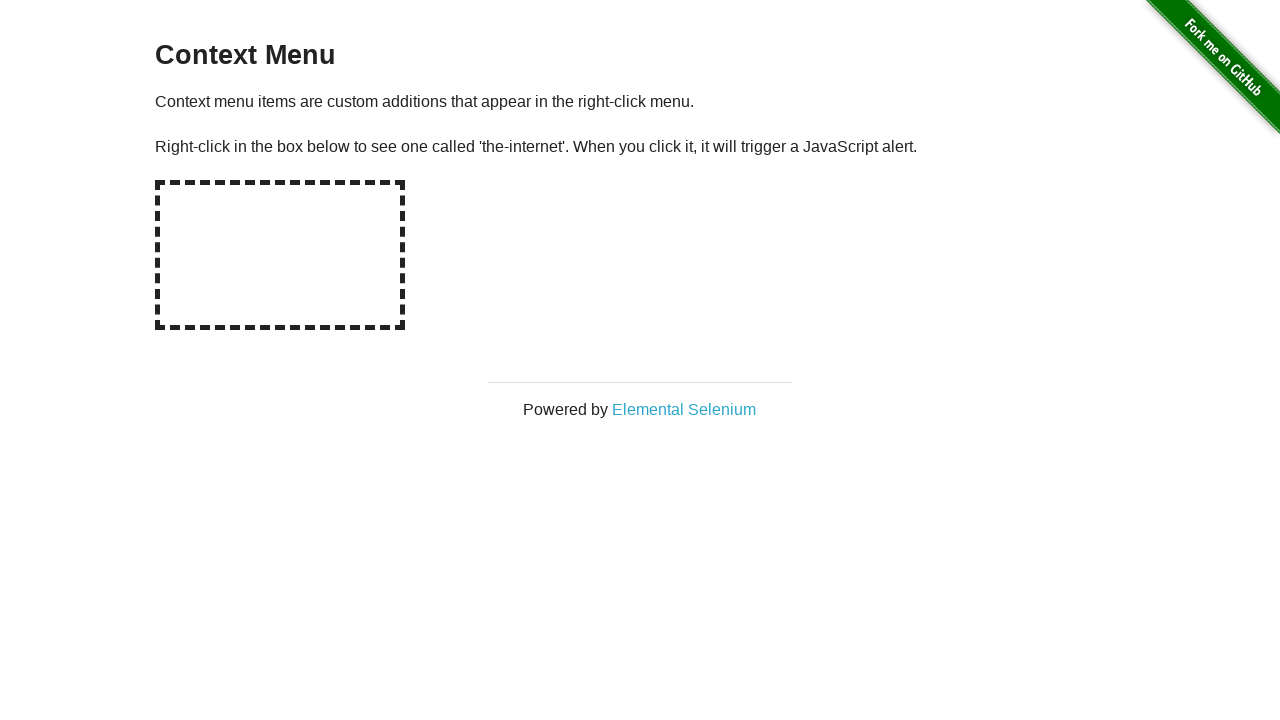

Right-clicked on the hot-spot element to open context menu at (280, 255) on #hot-spot
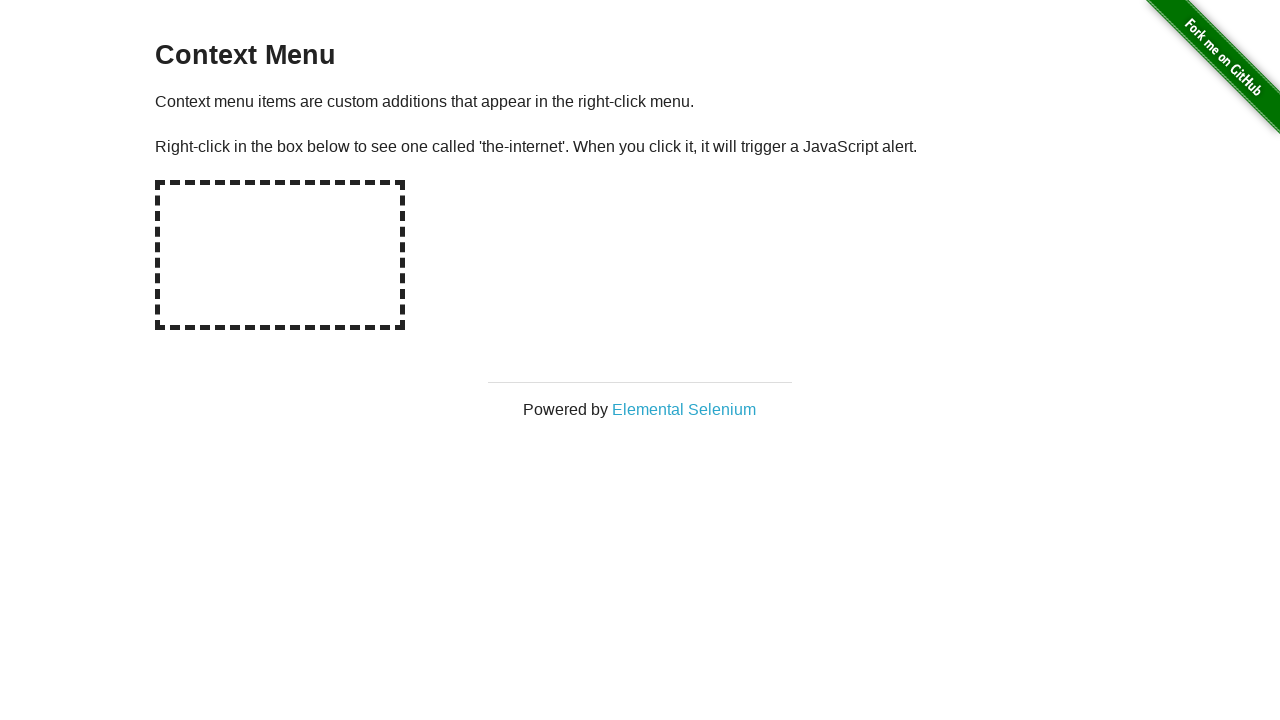

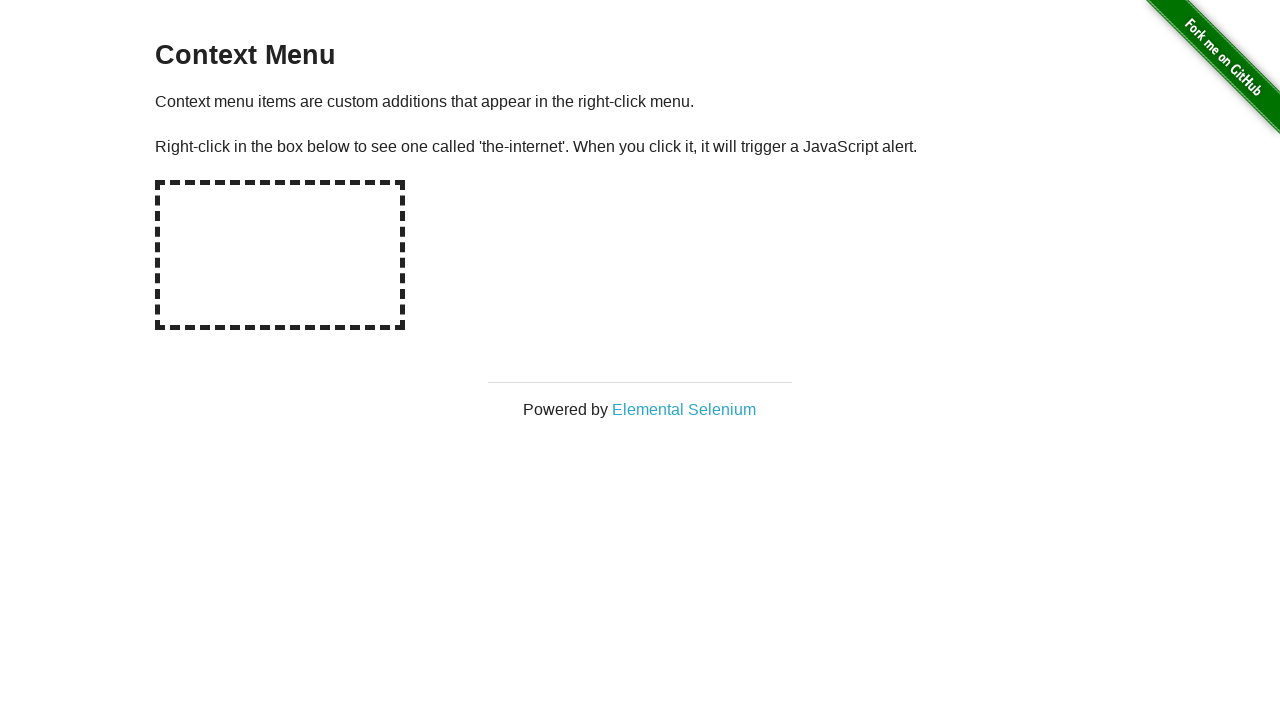